Tests page scrolling functionality by scrolling down 4000 pixels and then scrolling back up 4000 pixels on a website

Starting URL: https://vctcpune.com/

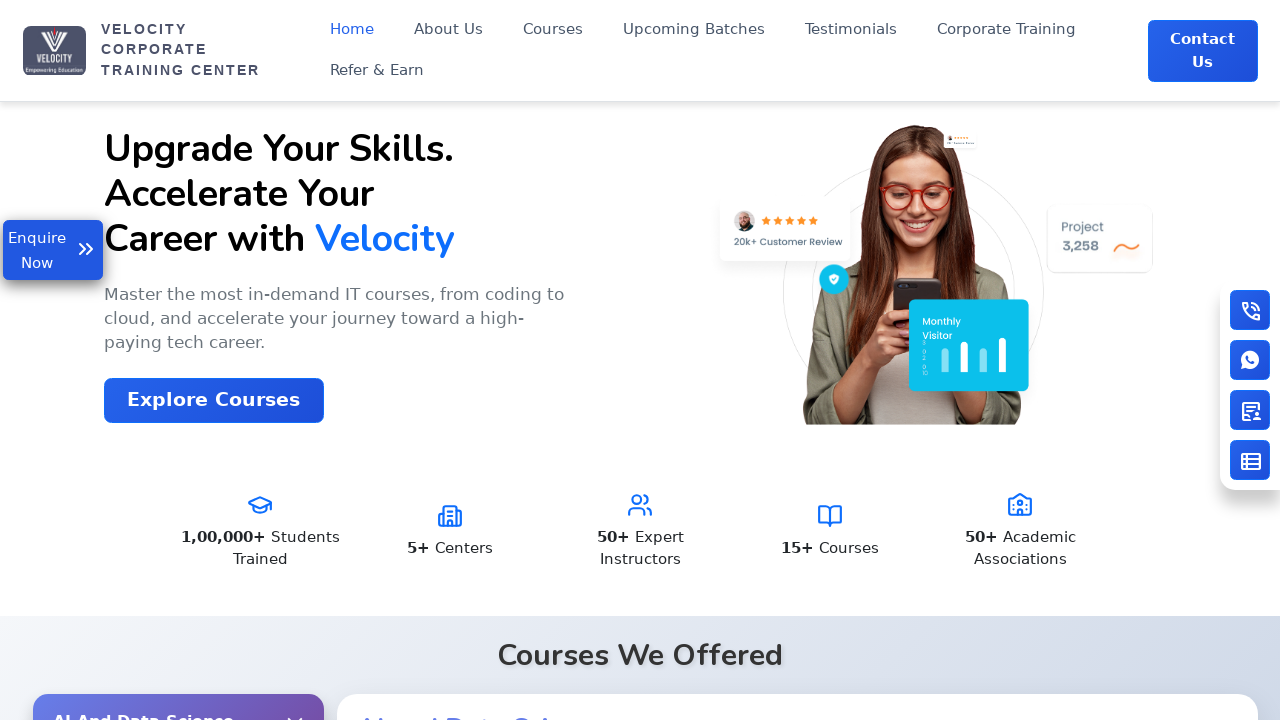

Scrolled down 4000 pixels on the page
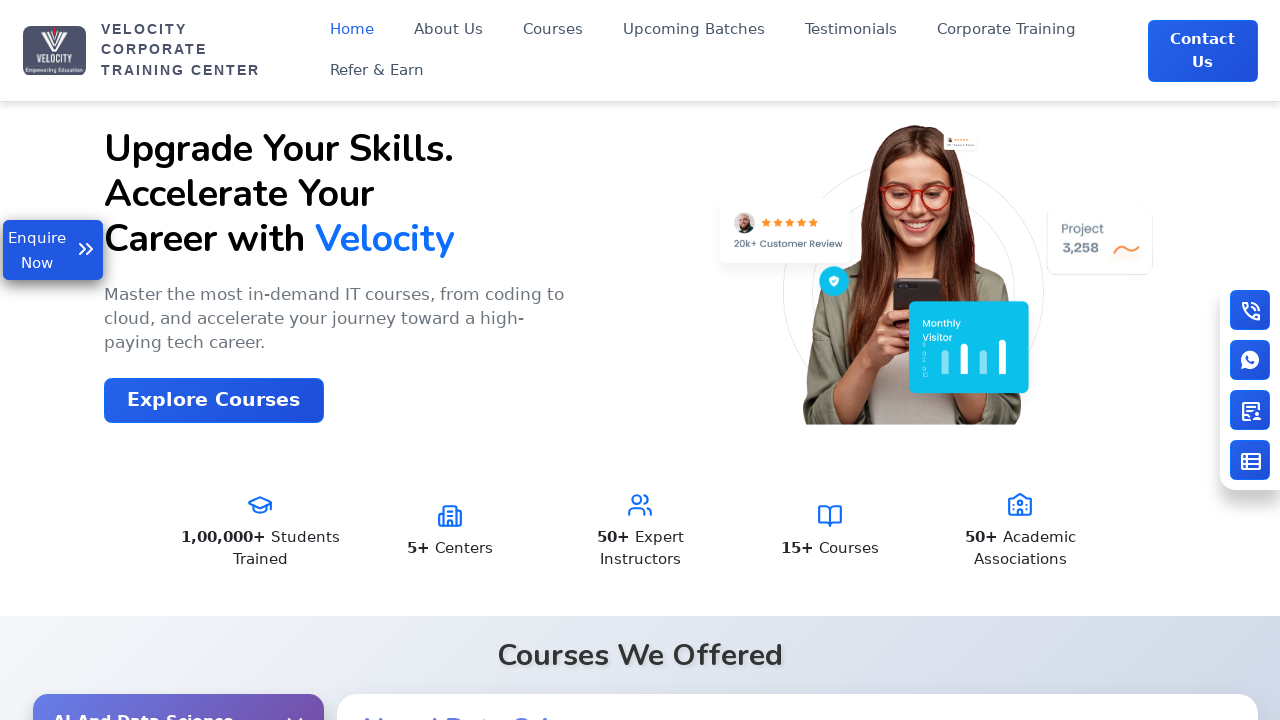

Waited 2000ms for scroll animation to complete
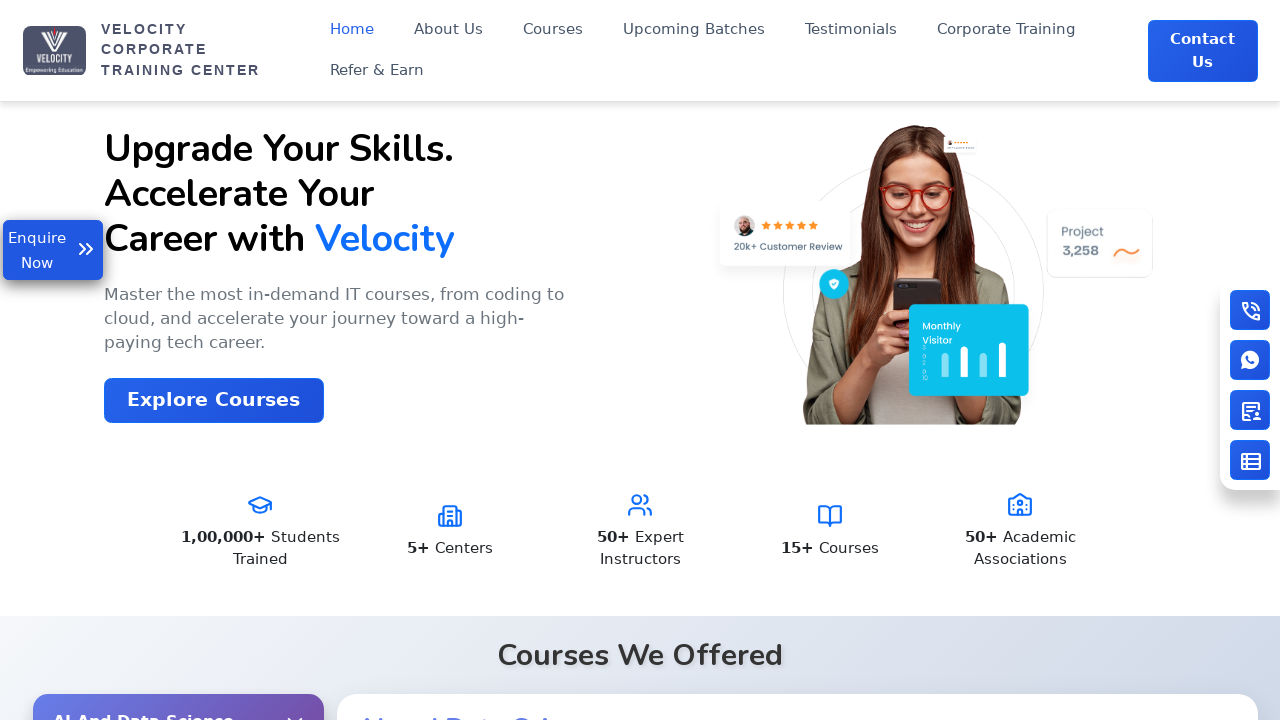

Scrolled up 4000 pixels back to original position
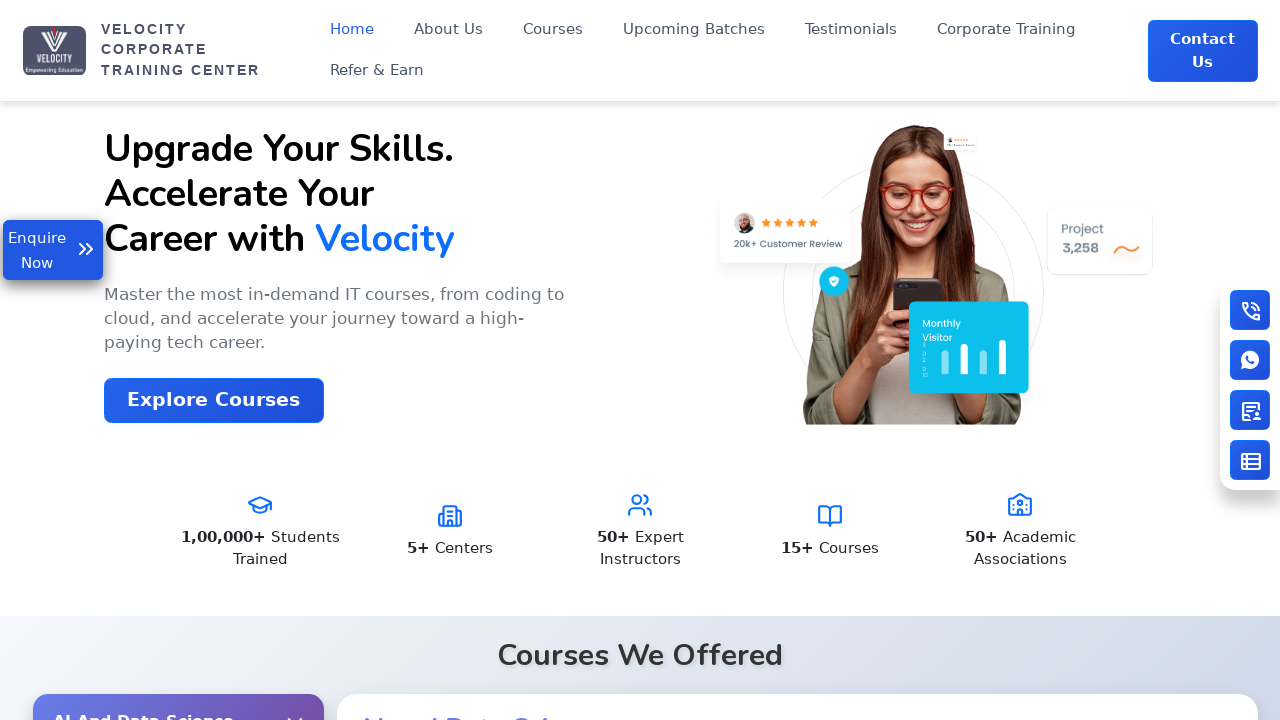

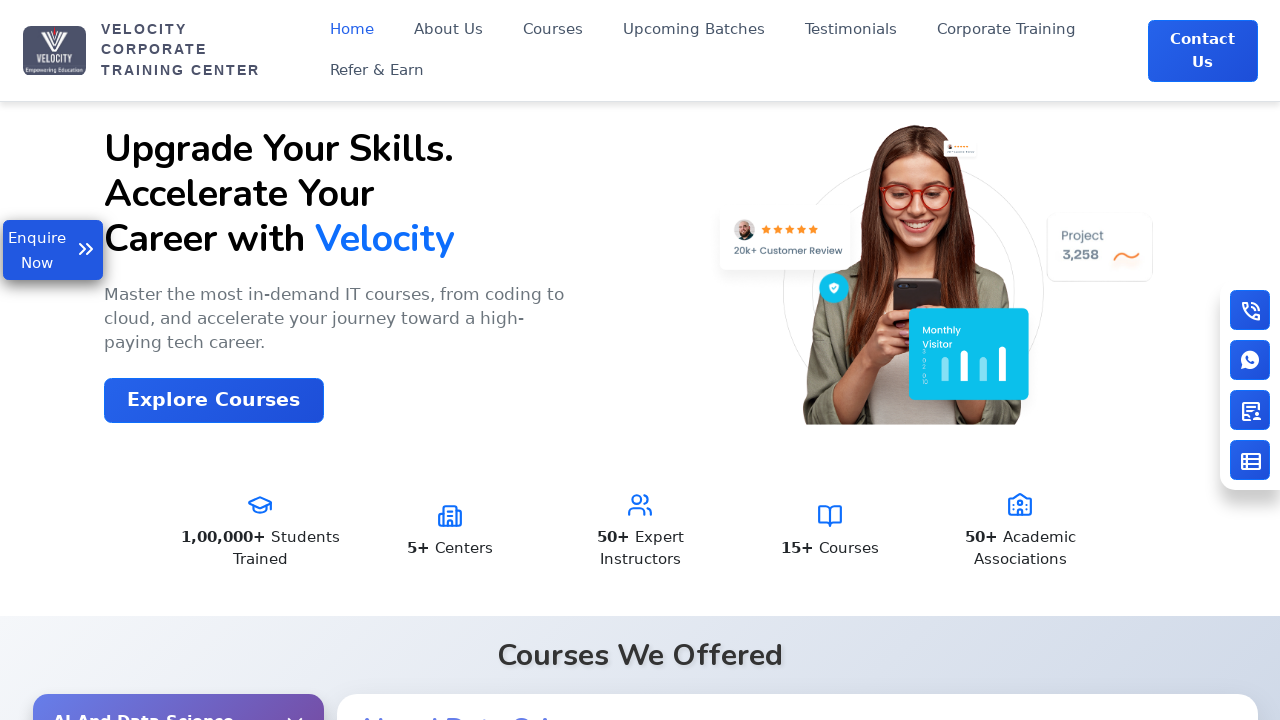